Navigates to the Star Citizen ship matrix page and verifies that ship listings are displayed by waiting for the ships container and ship elements to load.

Starting URL: https://robertsspaceindustries.com/ship-matrix

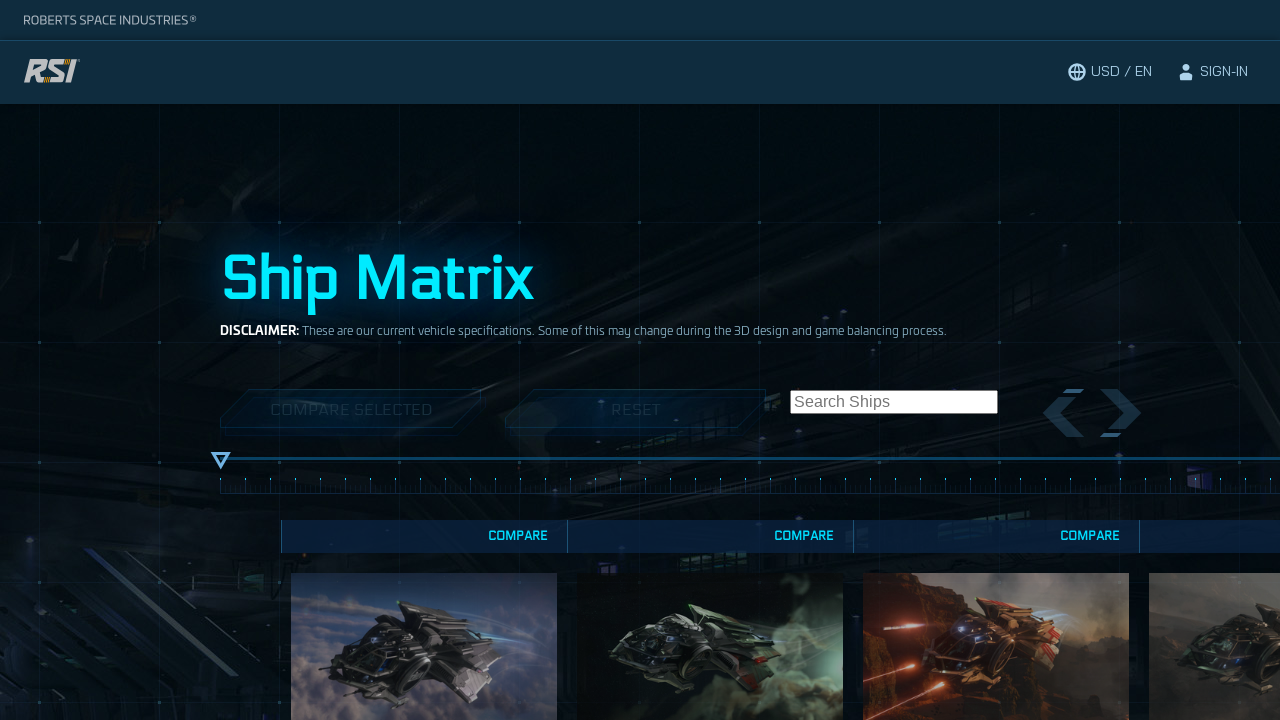

Navigated to Star Citizen ship matrix page
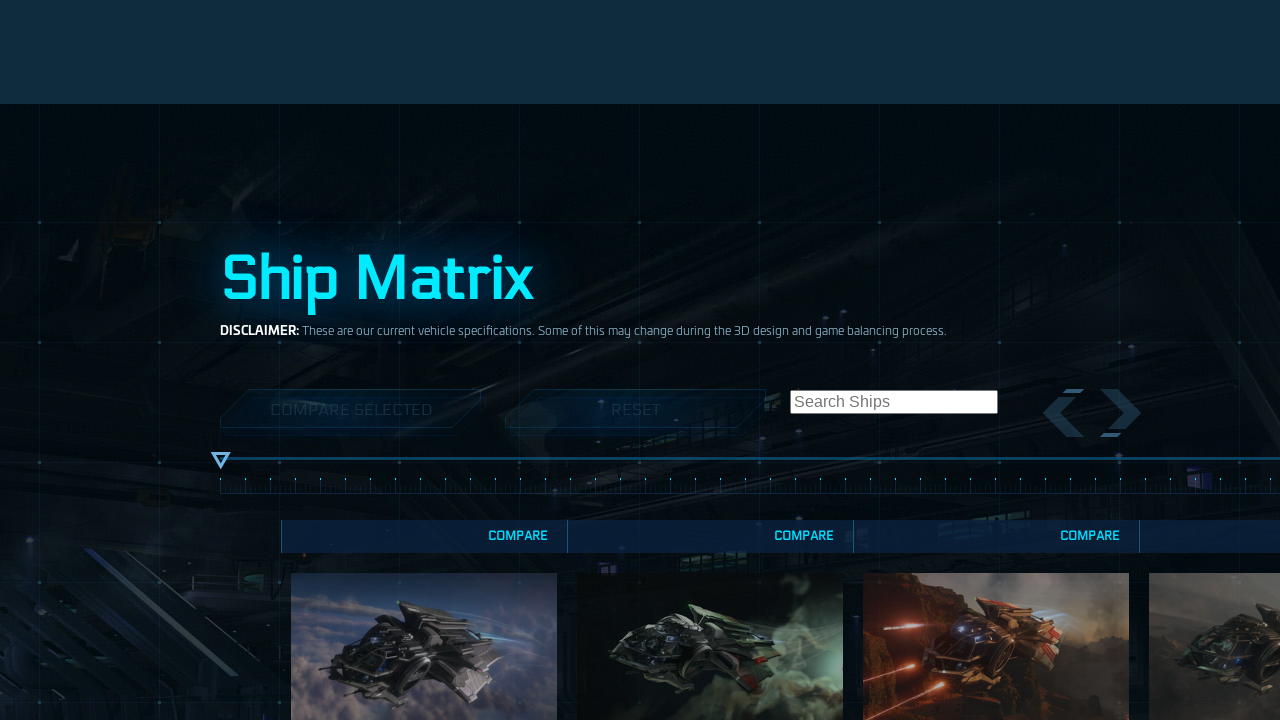

Stats ruler element loaded, page fully initialized
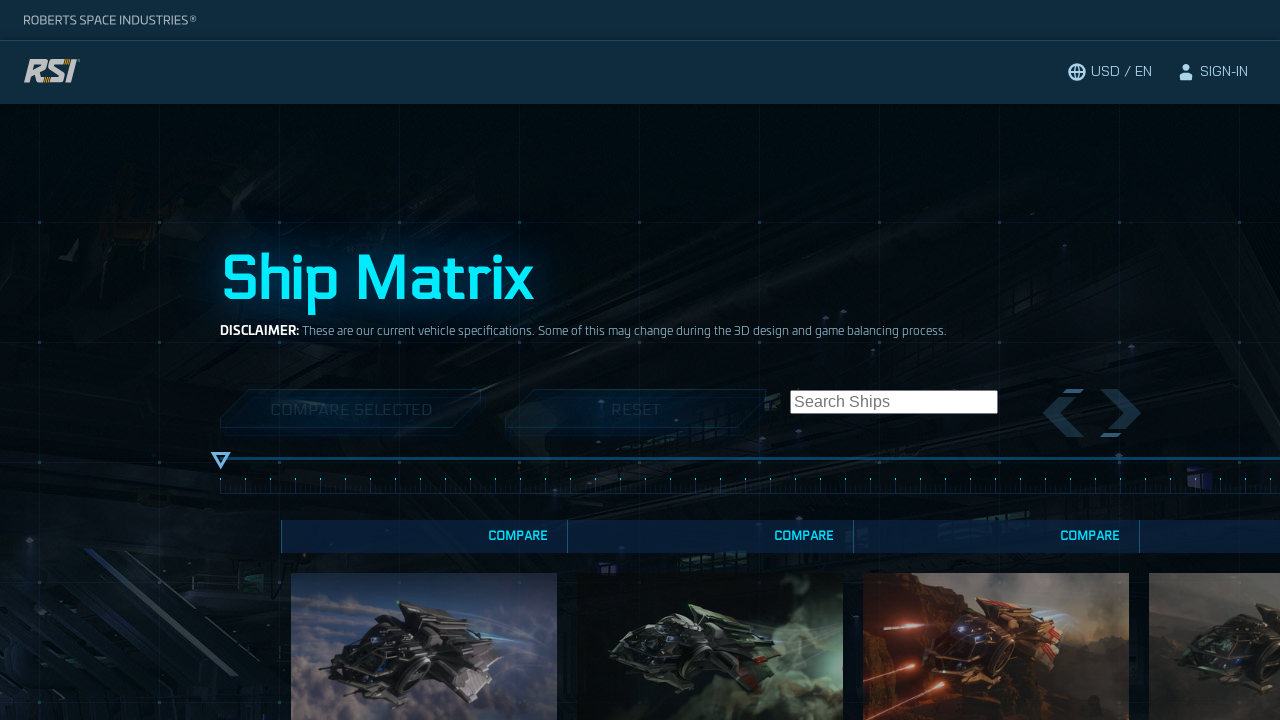

Ship listings loaded and verified in the ships container
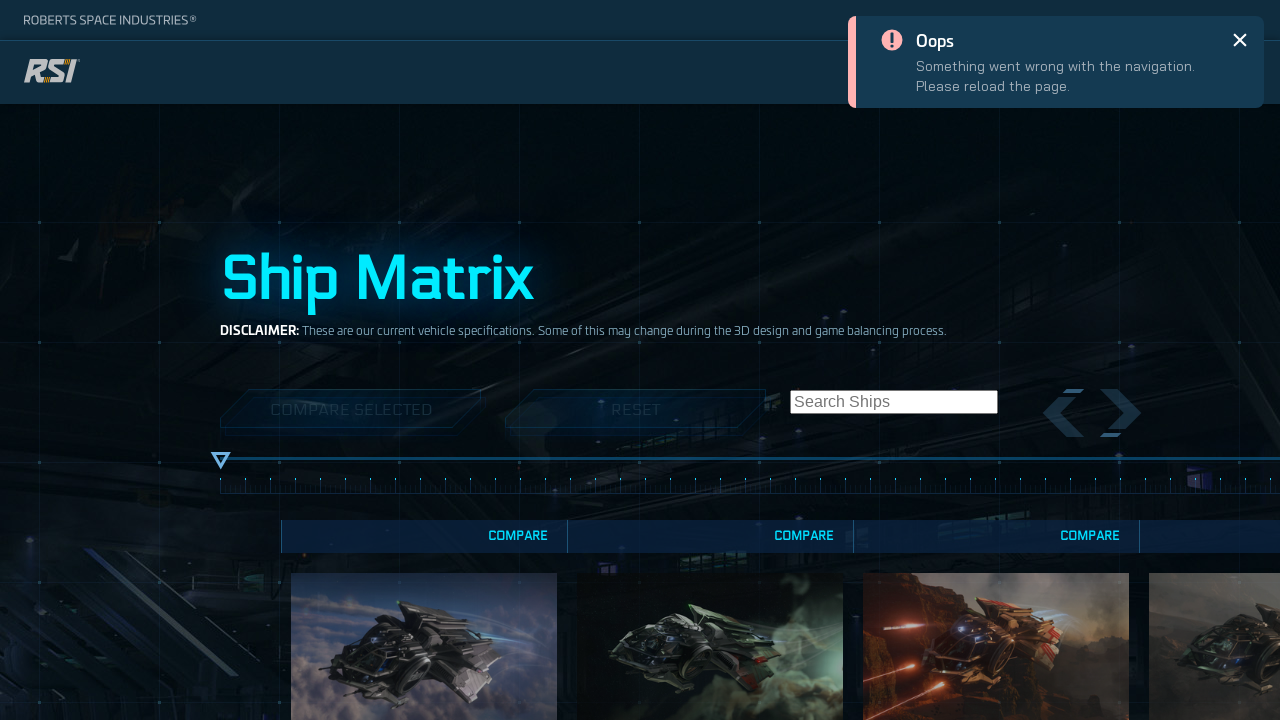

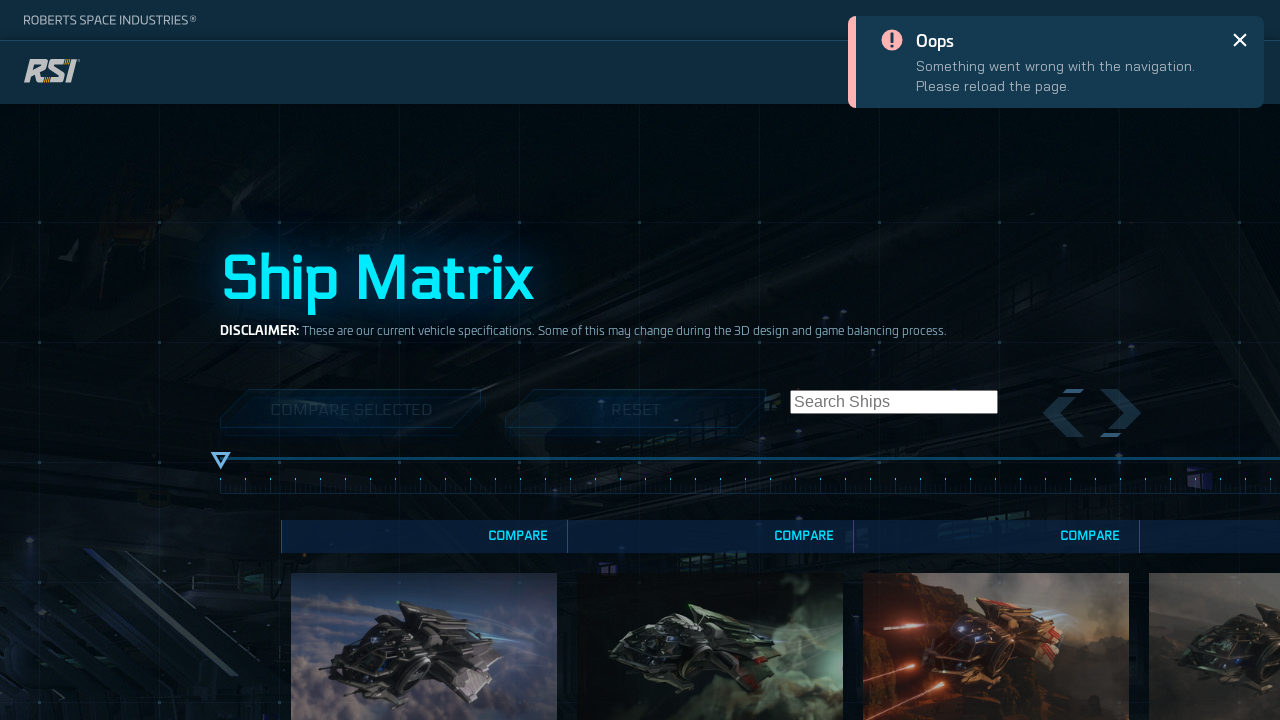